Tests clicking an alert button and accepting the JavaScript alert popup

Starting URL: https://demoqa.com/alerts

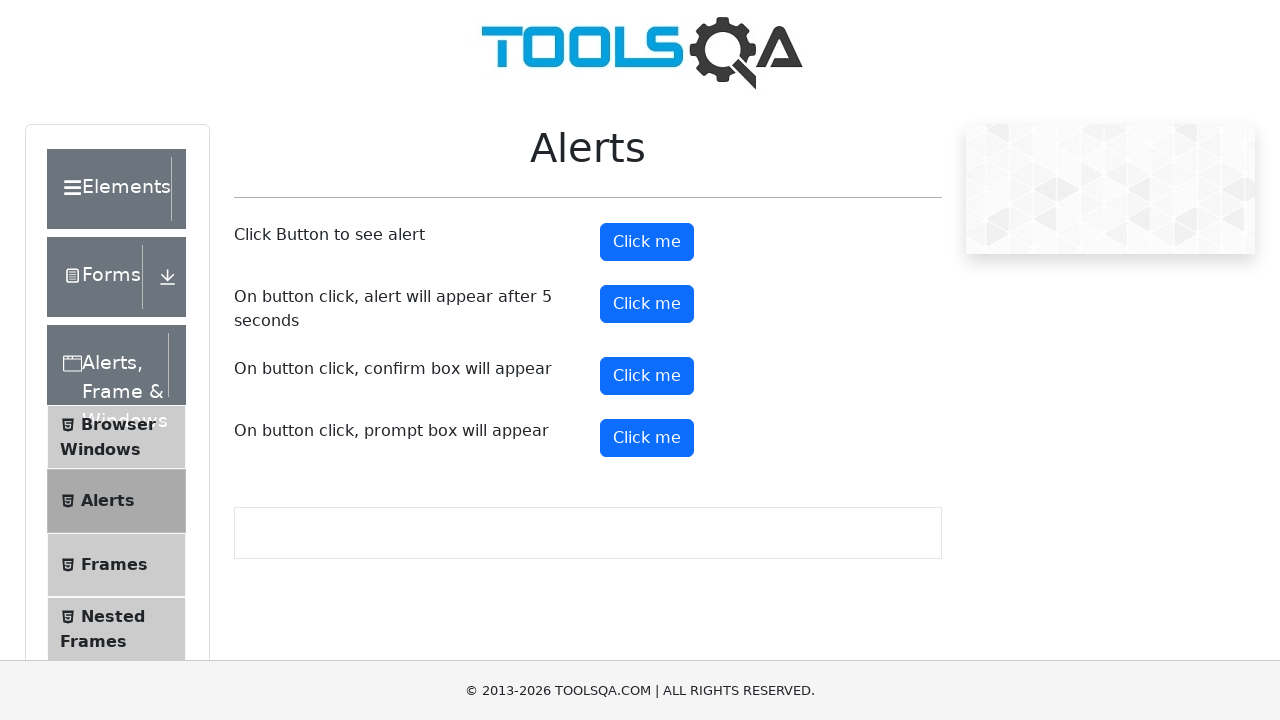

Navigated to alerts test page
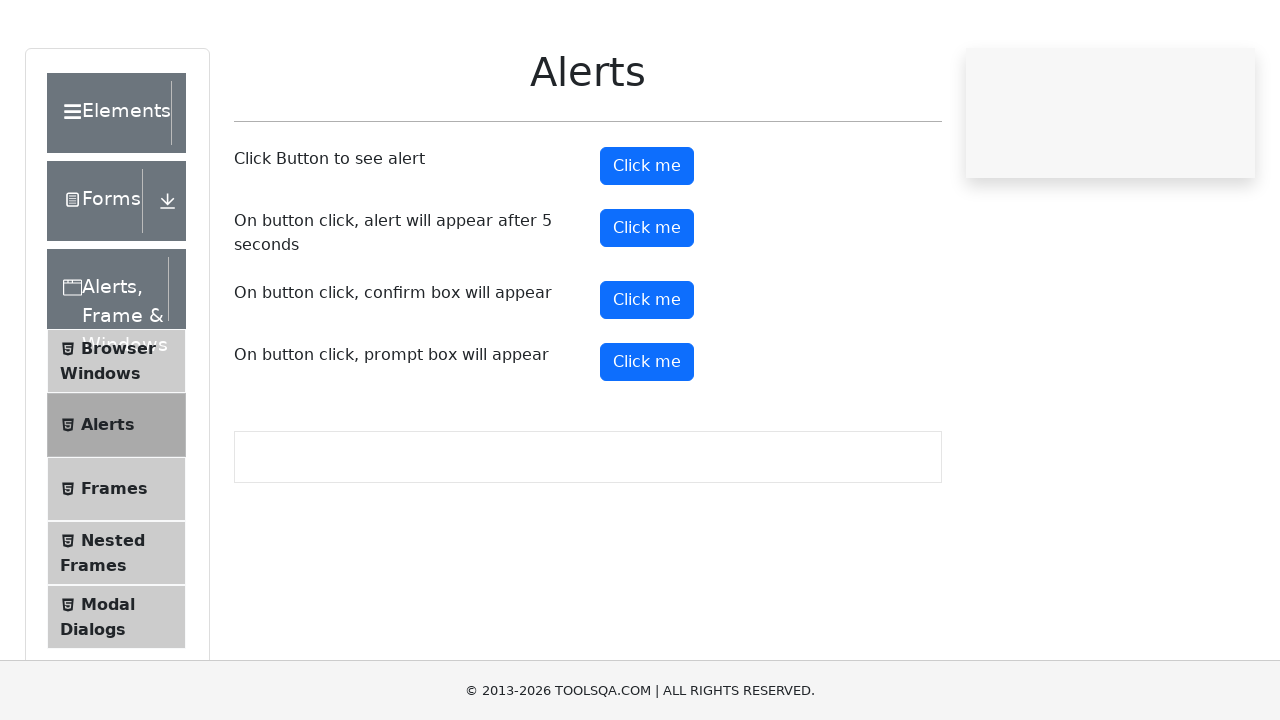

Clicked the alert button at (647, 242) on #alertButton
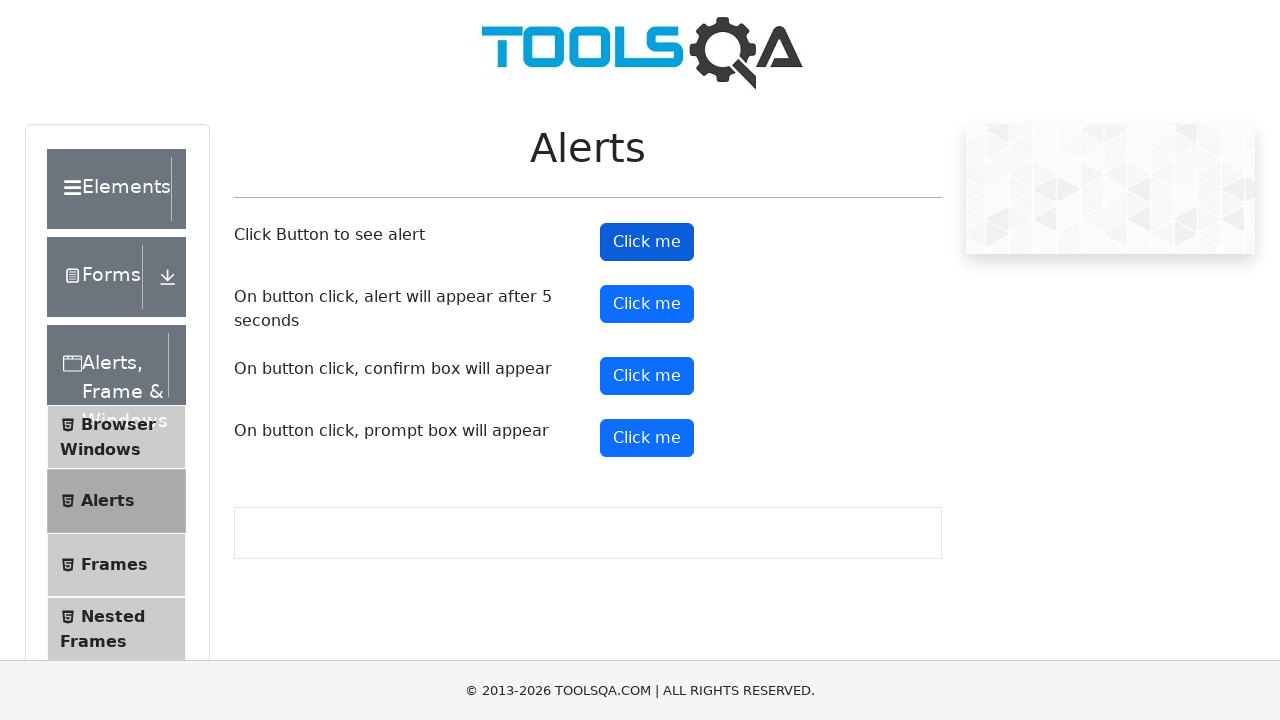

Set up dialog handler to accept JavaScript alert
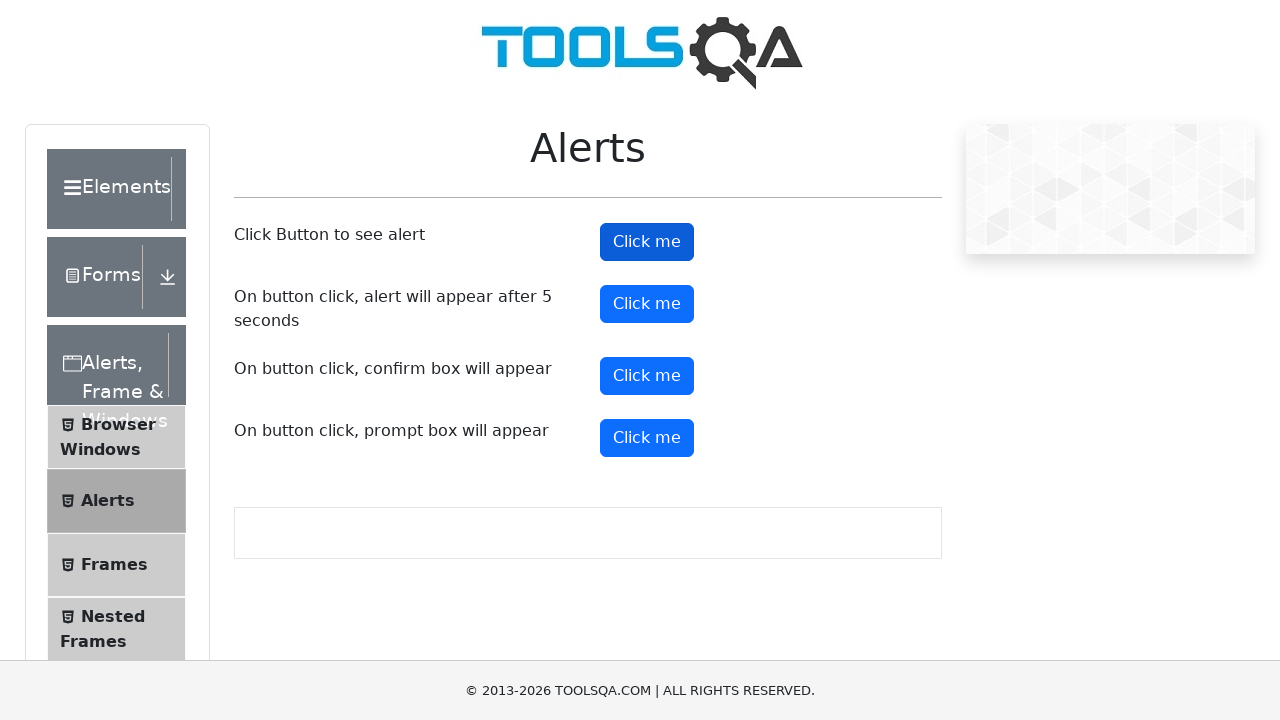

Waited for alert dialog to be processed
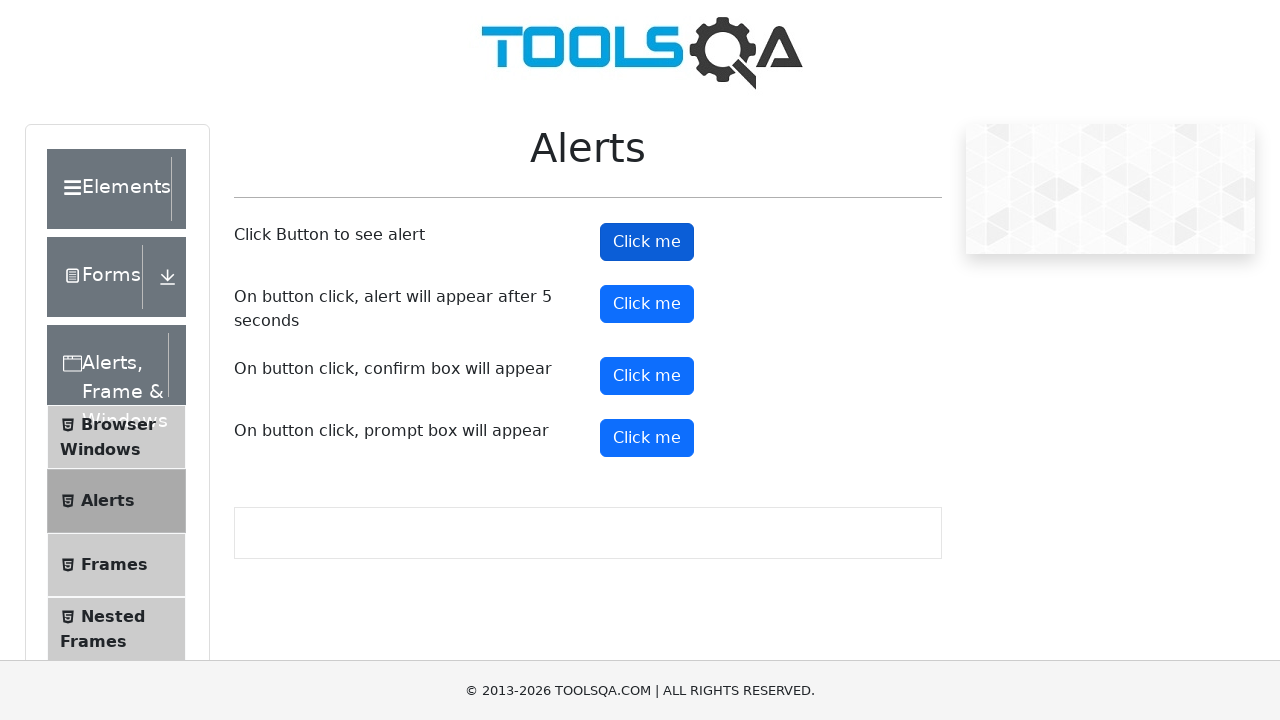

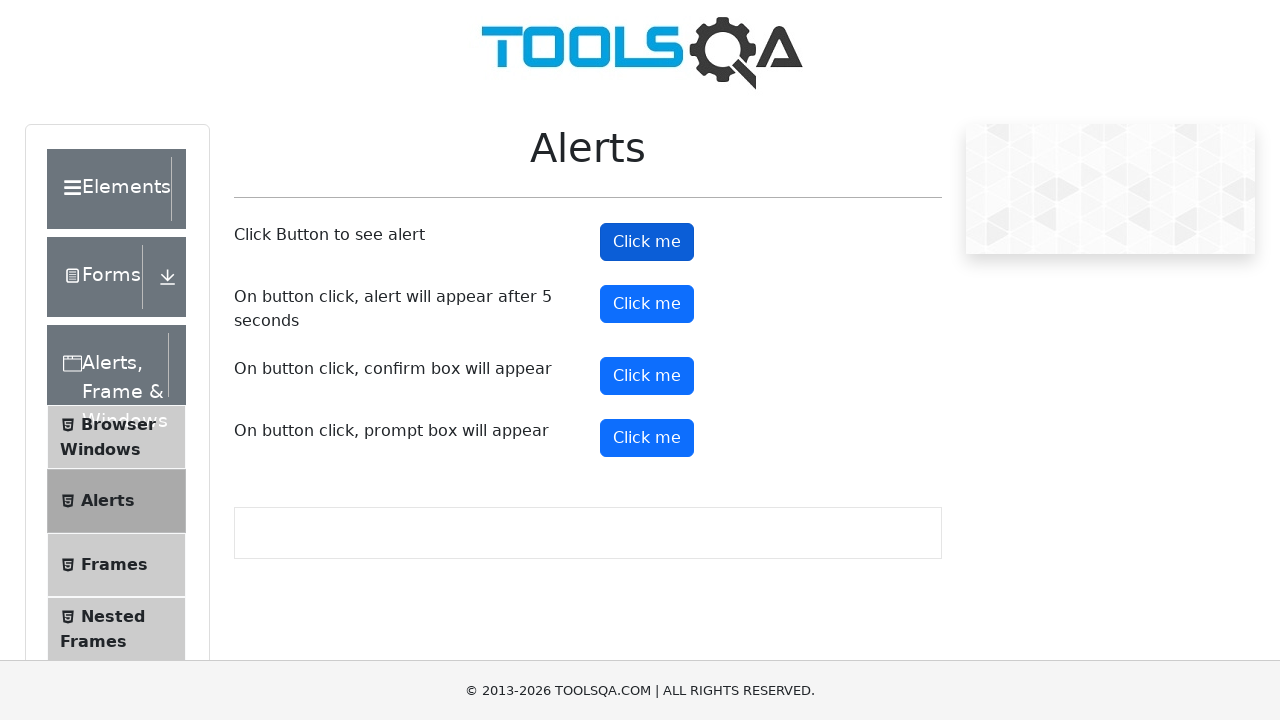